Tests tooltip functionality by hovering over an age input field and verifying the tooltip content appears

Starting URL: https://automationfc.github.io/jquery-tooltip/

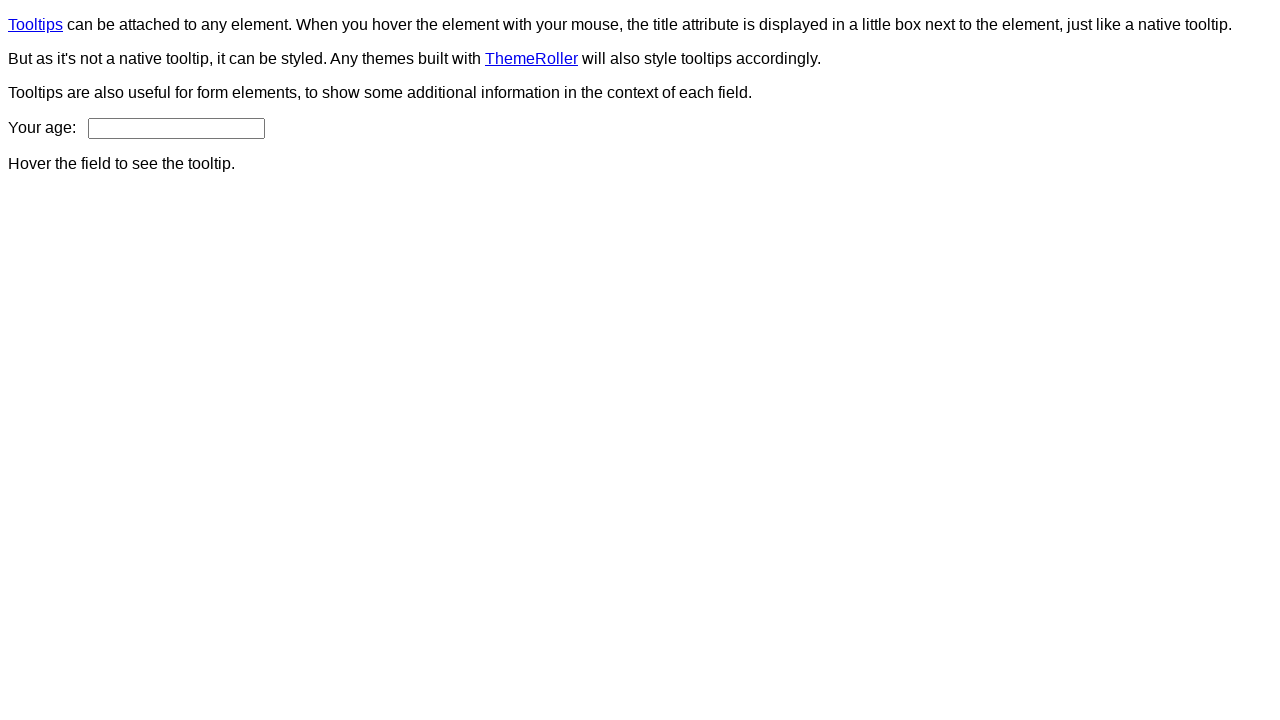

Navigated to jQuery tooltip test page
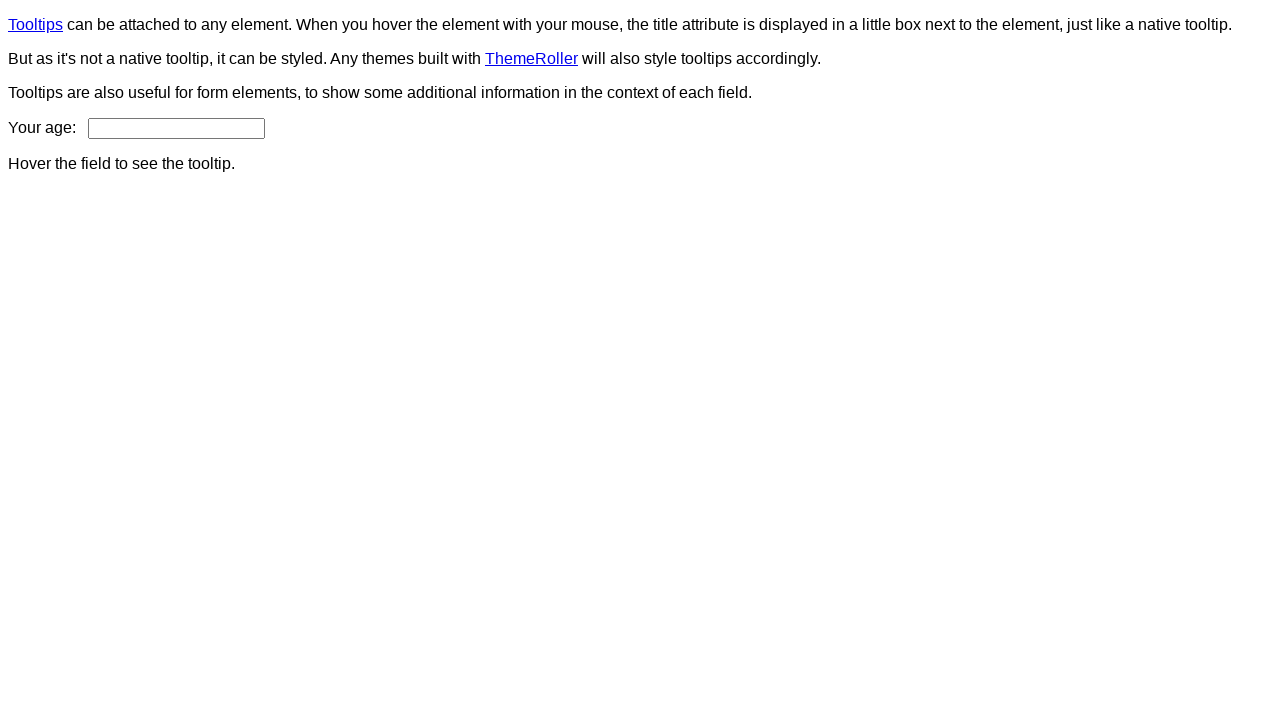

Hovered over age input field at (176, 128) on input#age
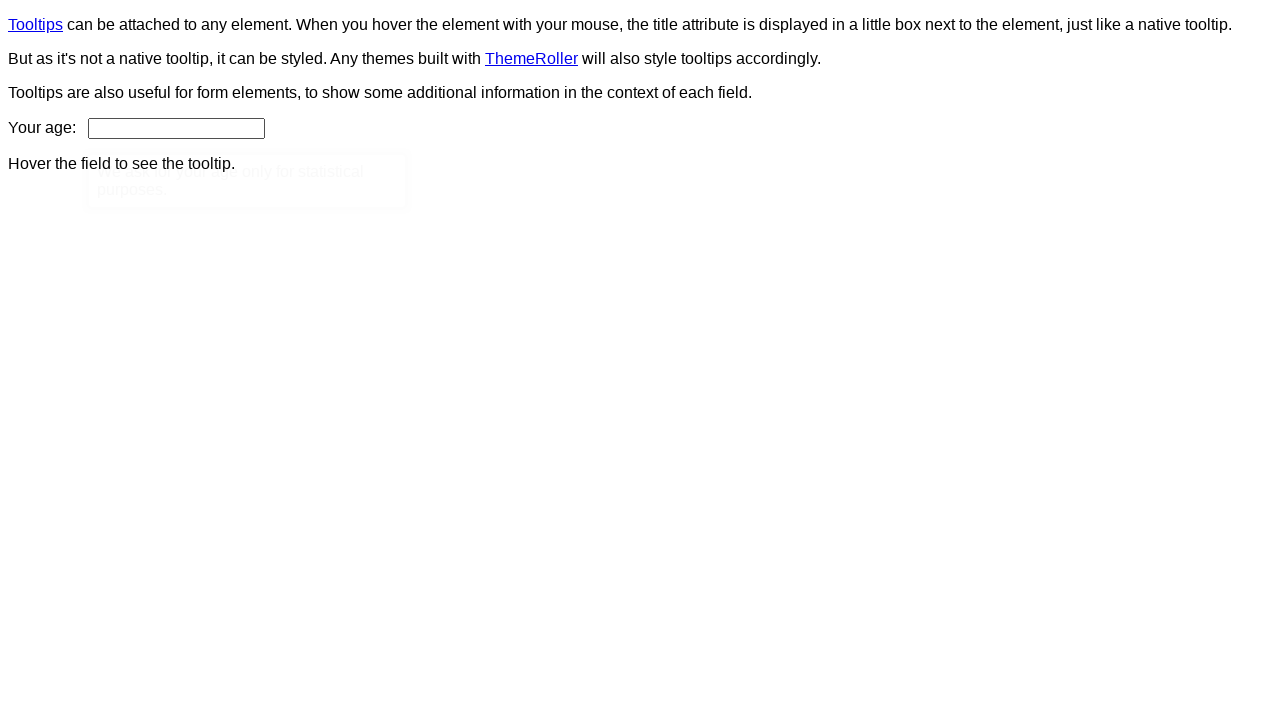

Tooltip content element appeared
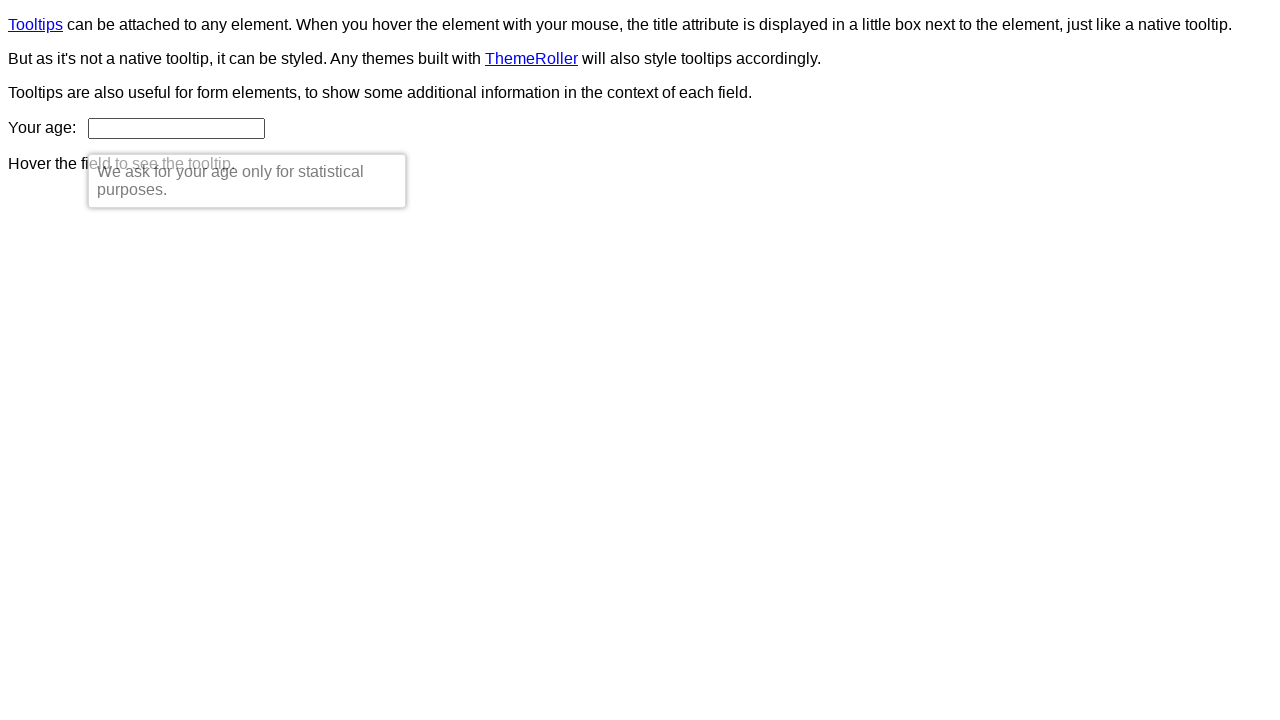

Retrieved tooltip text content
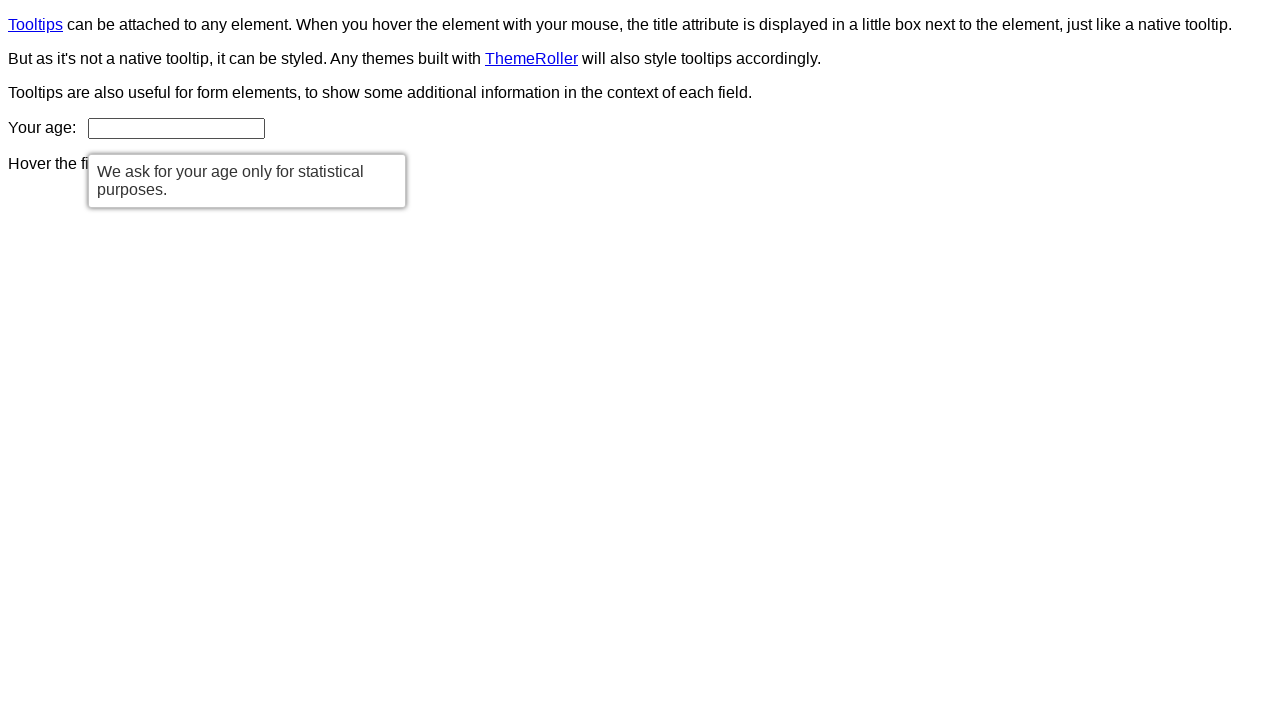

Verified tooltip contains expected message: 'We ask for your age only for statistical purposes.'
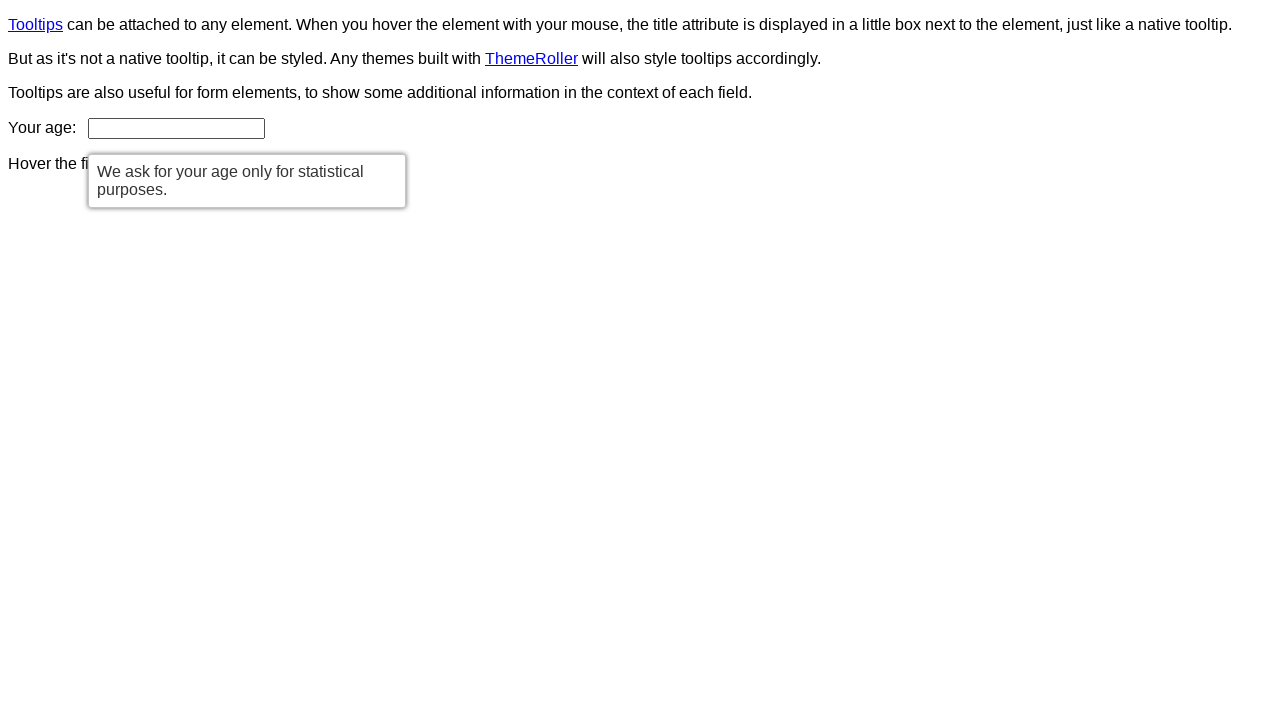

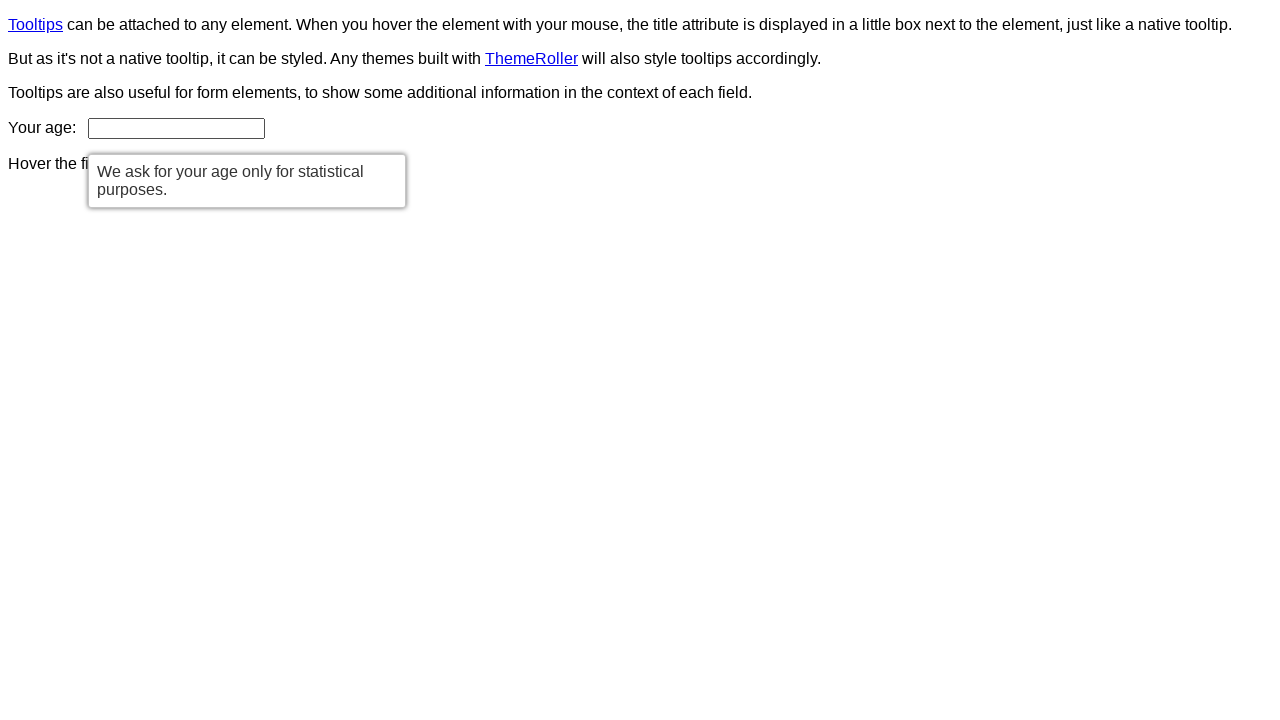